Tests JavaScript alert handling by clicking a button that triggers an alert and verifying the alert text

Starting URL: https://testcenter.techproeducation.com/index.php?page=javascript-alerts

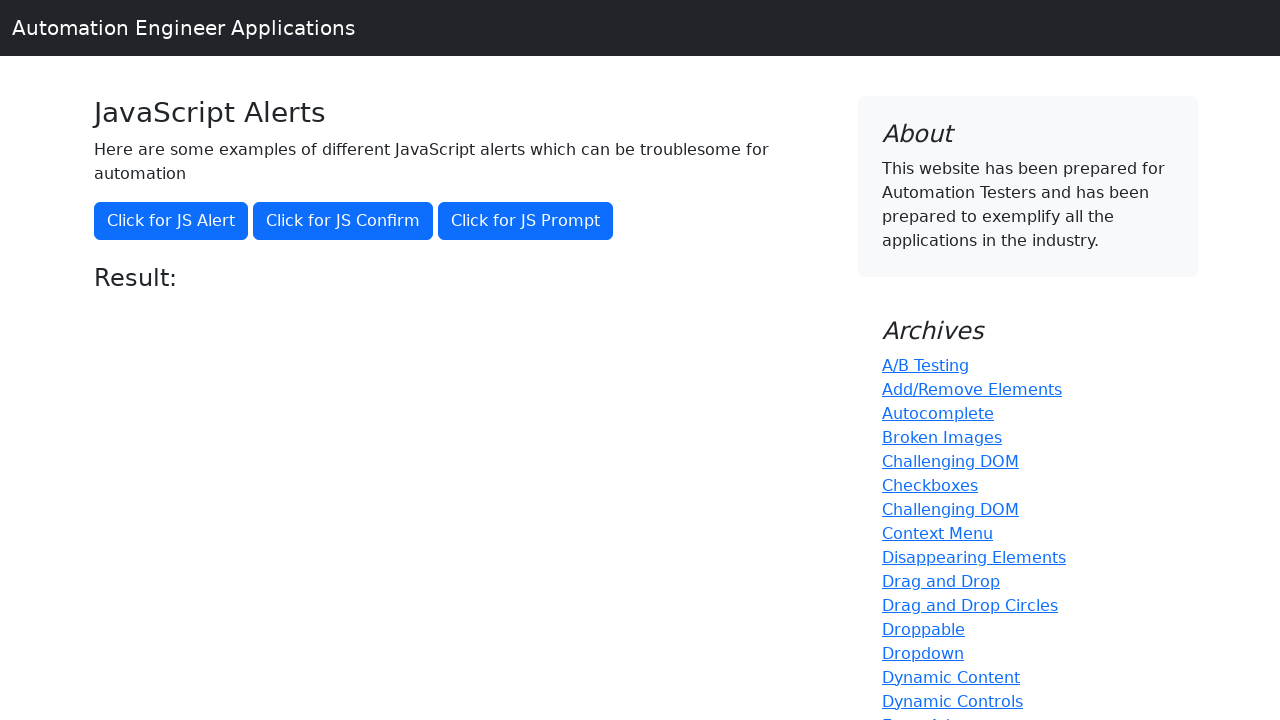

Clicked the first alert button at (171, 221) on button.btn.btn-primary >> nth=0
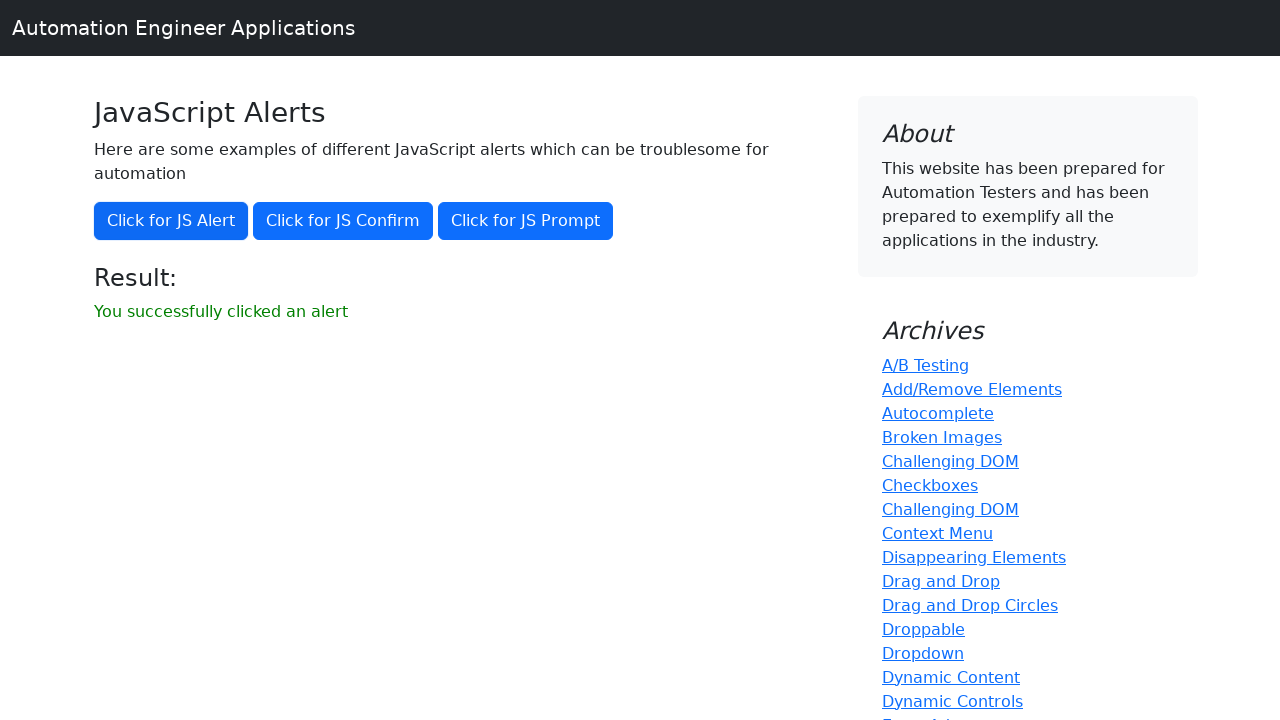

Set up dialog handler to accept alerts
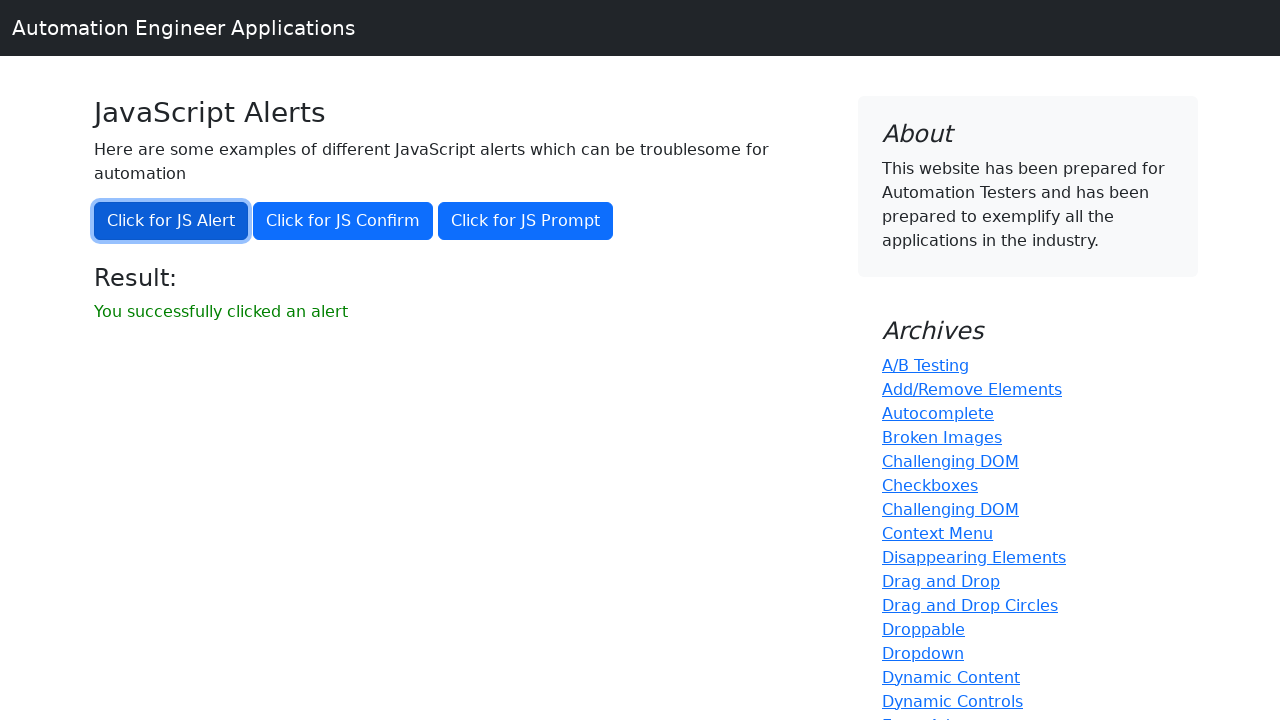

Clicked the first alert button again to trigger alert dialog at (171, 221) on button.btn.btn-primary >> nth=0
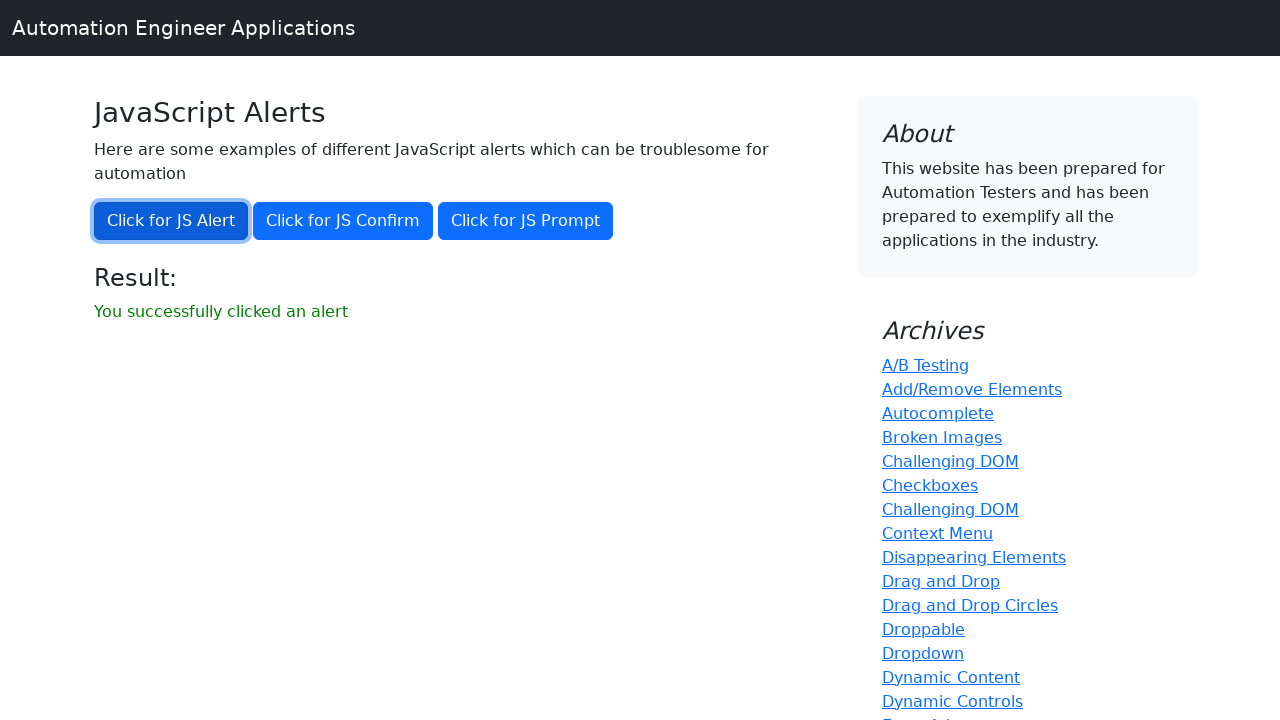

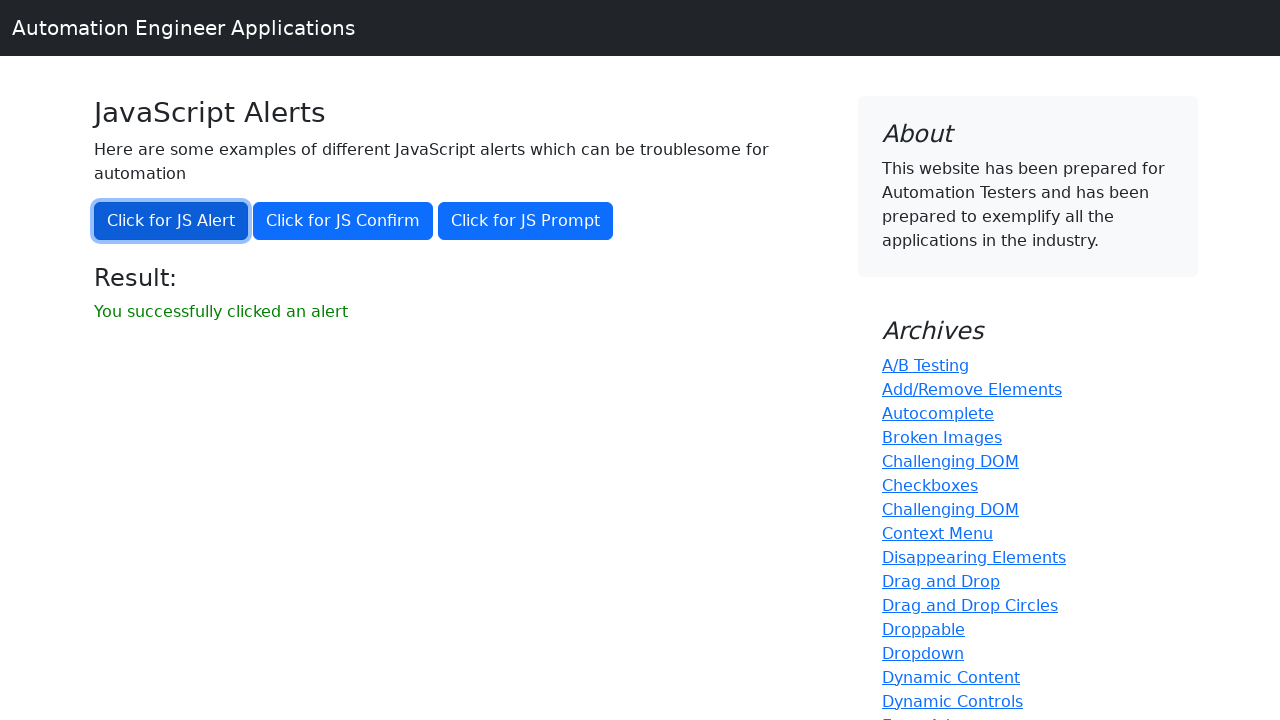